Tests JavaScript alert handling by clicking a button that triggers an alert and then accepting/dismissing the alert dialog

Starting URL: https://demo.automationtesting.in/Alerts.html

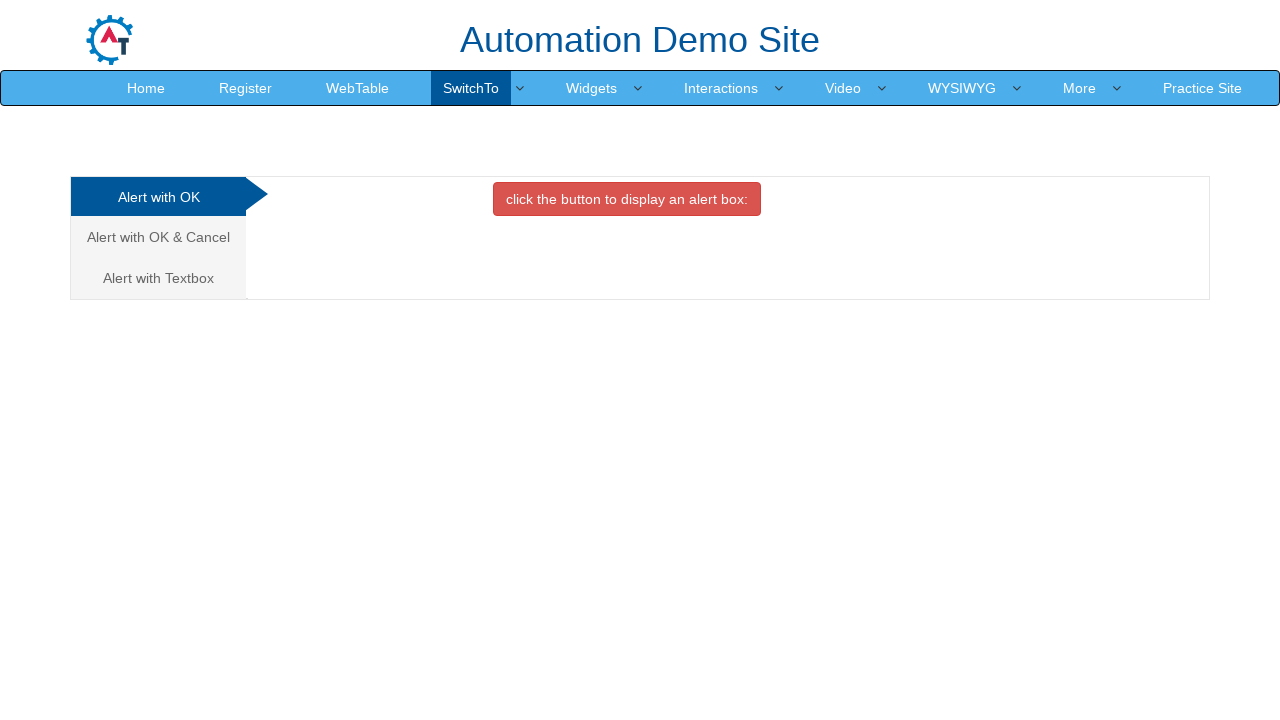

Clicked the OK Tab button to show alert section at (627, 199) on #OKTab
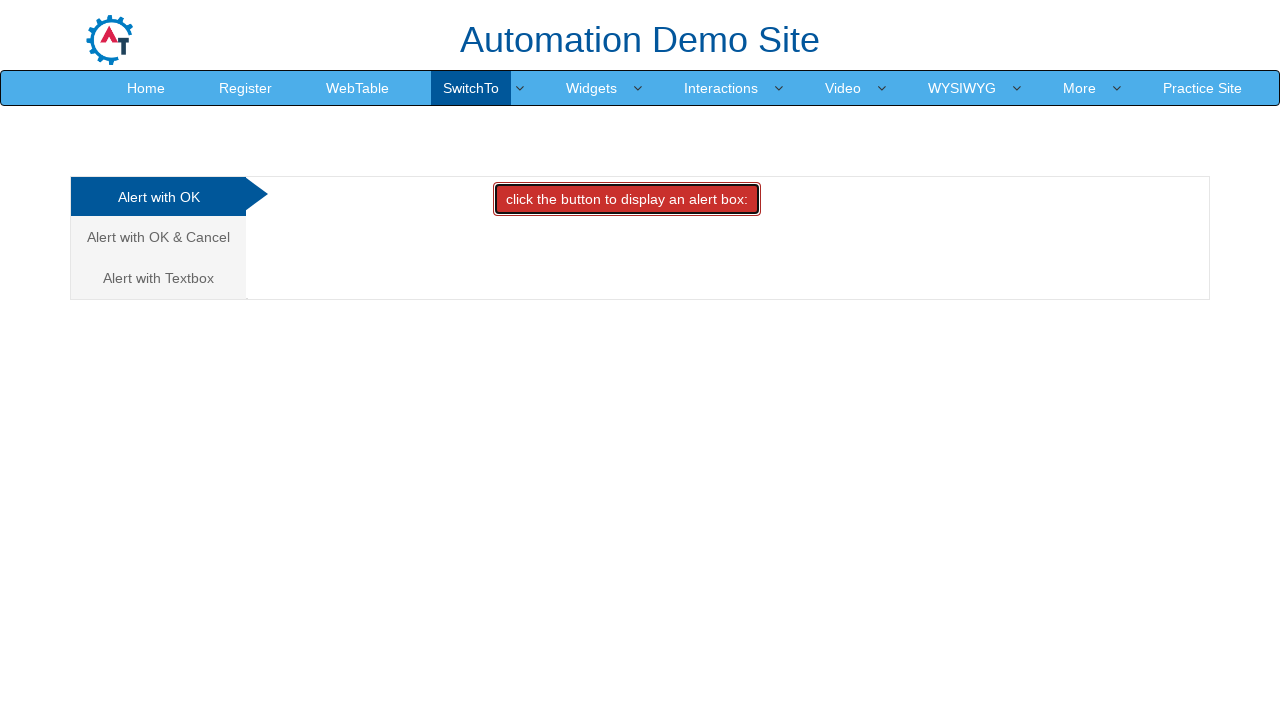

Set up dialog handler to accept alerts
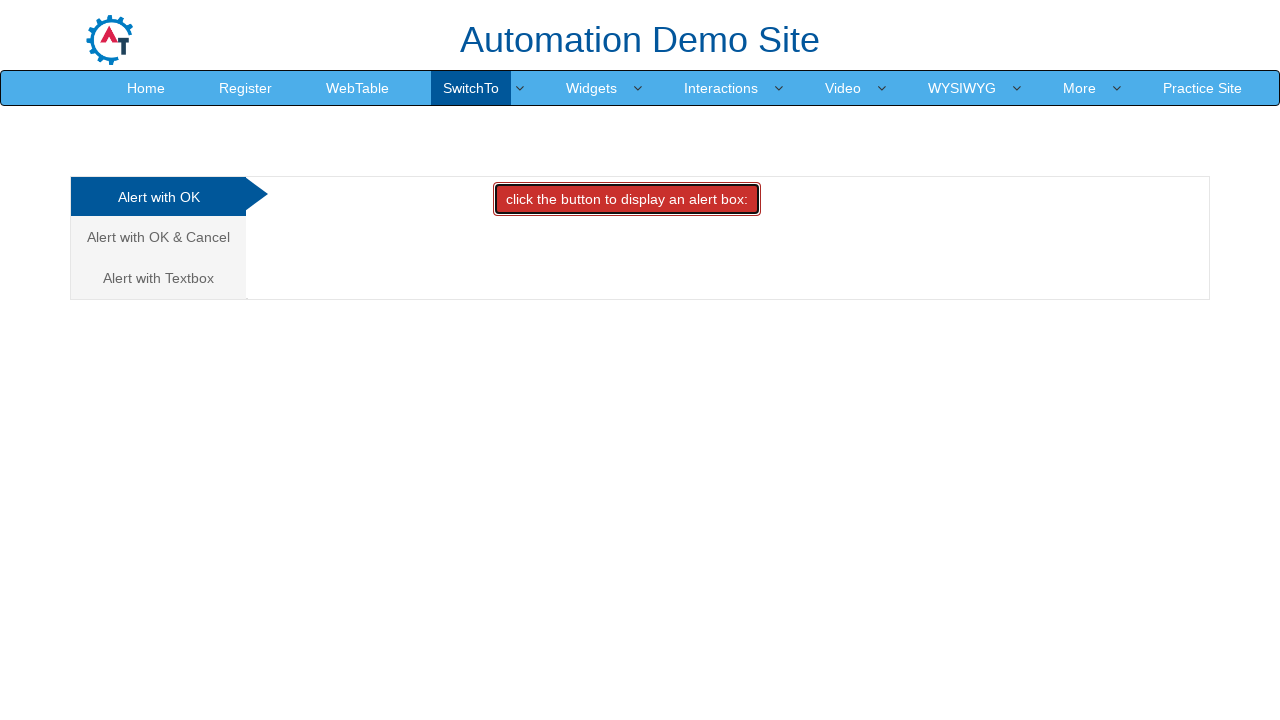

Clicked the danger button to trigger JavaScript alert at (627, 199) on button.btn.btn-danger
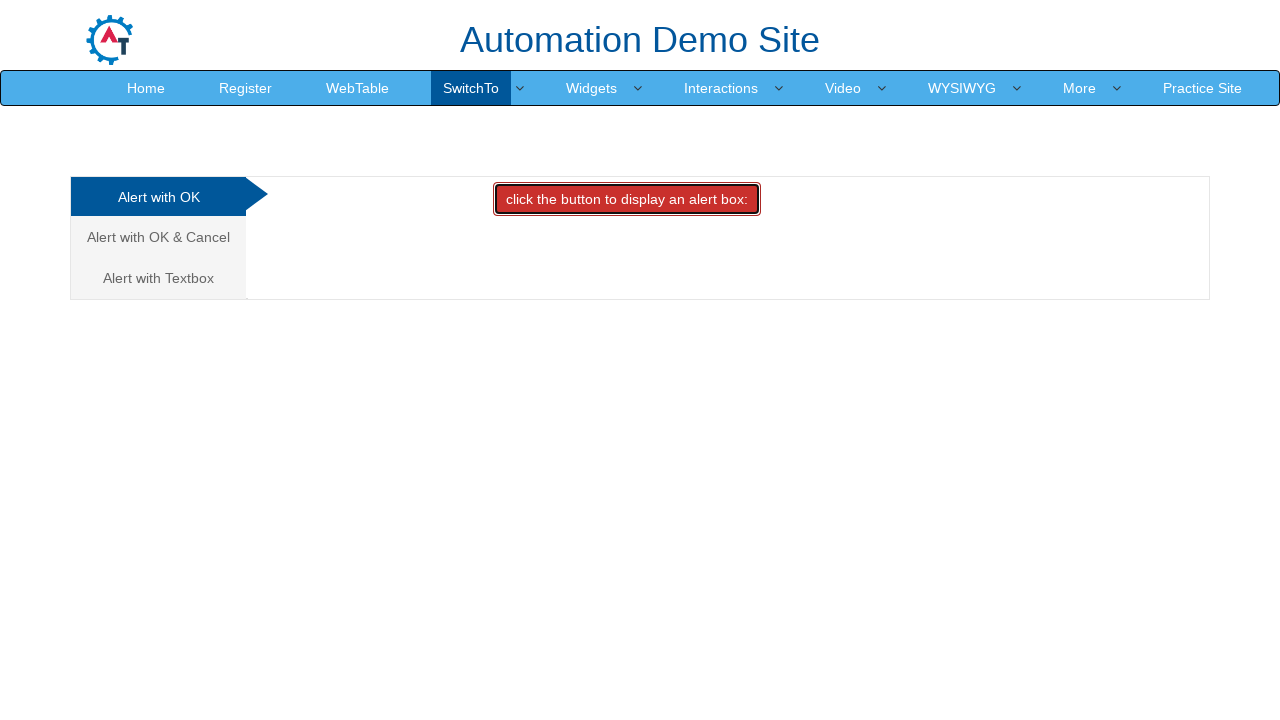

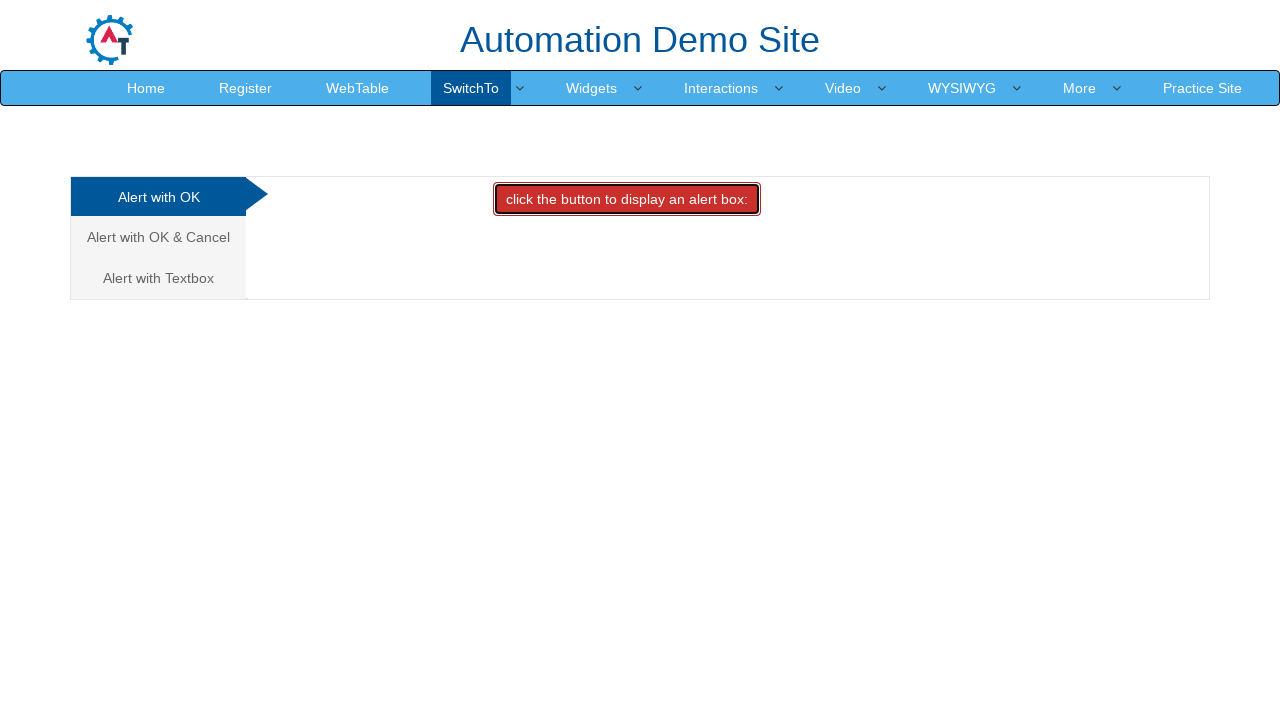